Tests drag and drop functionality by dragging an element and dropping it onto a target element

Starting URL: http://jqueryui.com/resources/demos/droppable/default.html

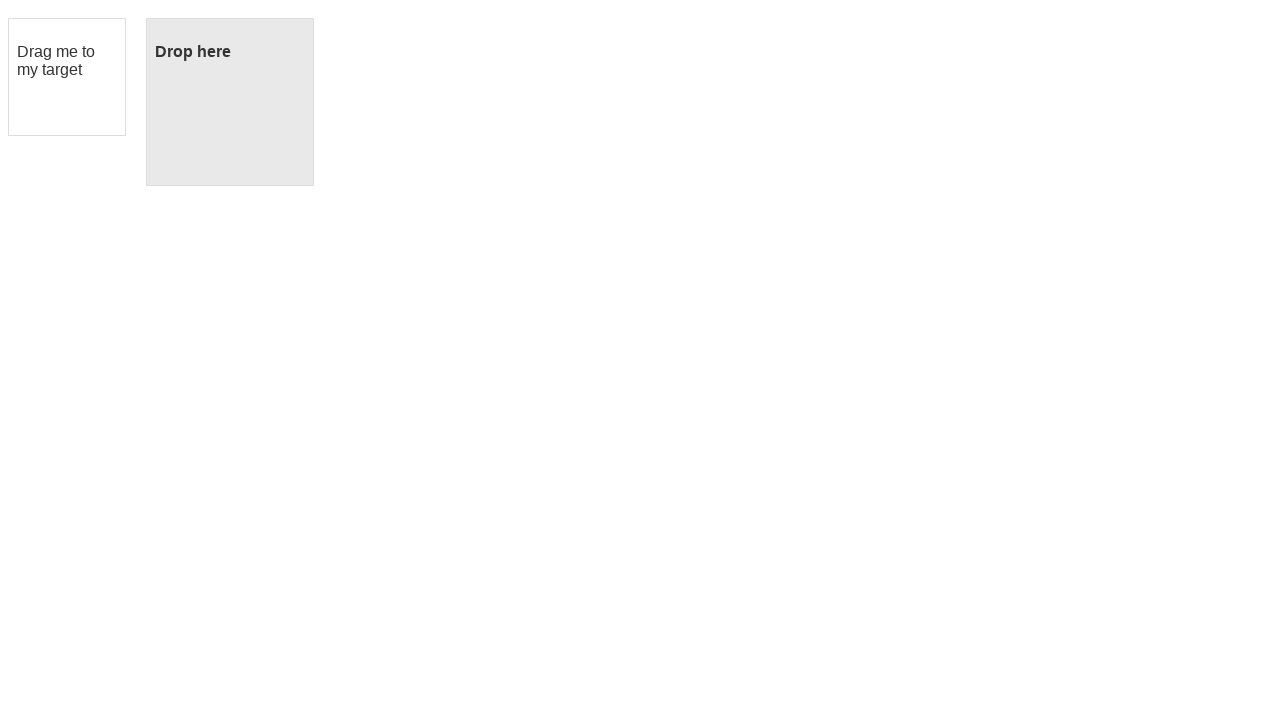

Waited for draggable element to load
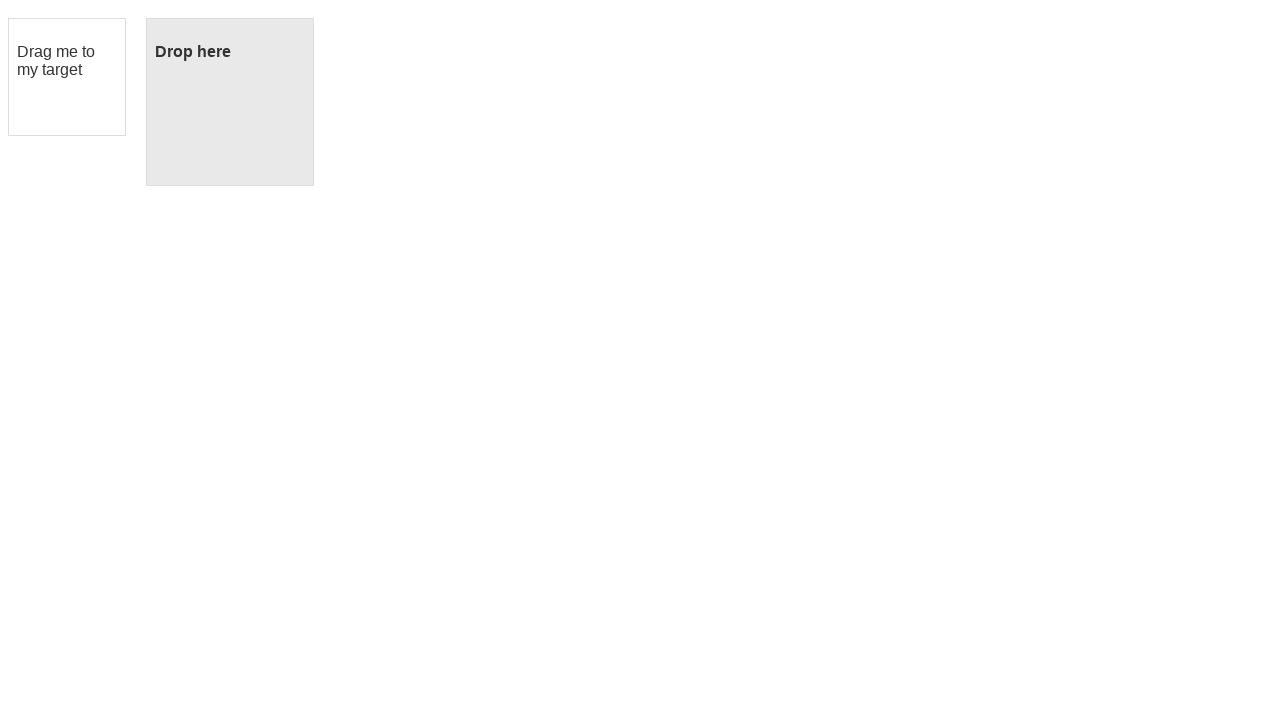

Located the draggable element
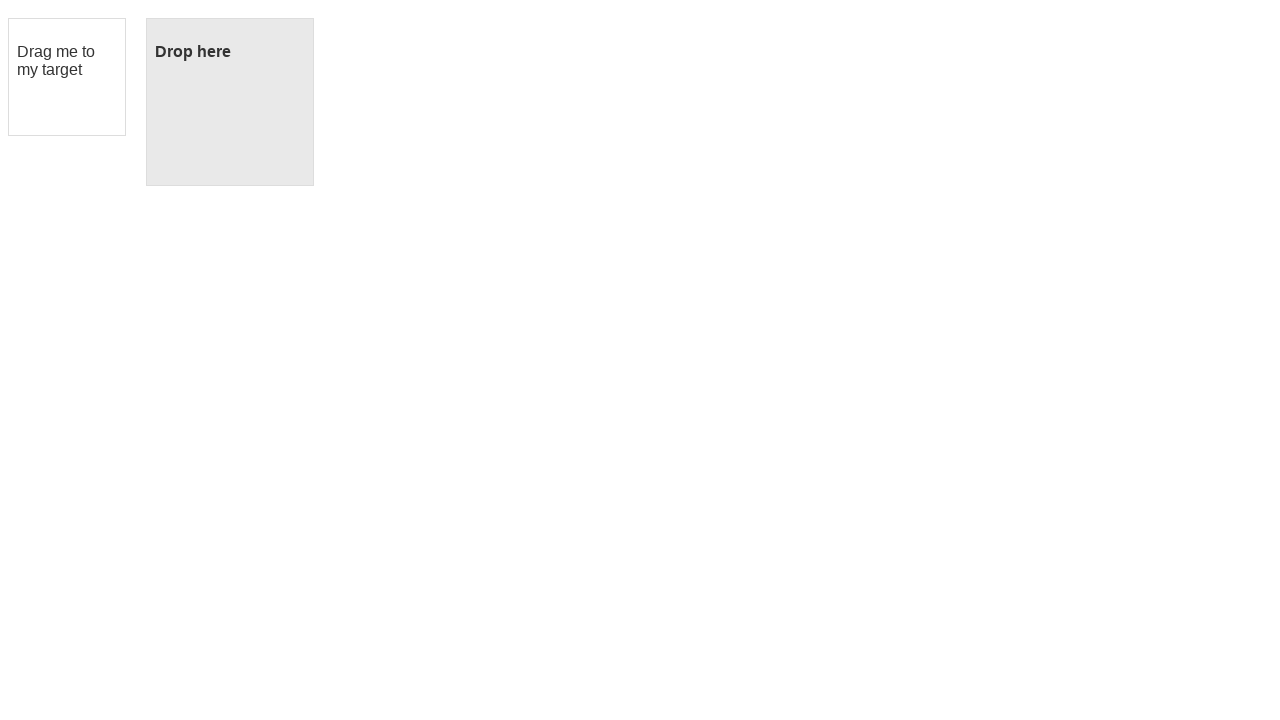

Located the droppable target element
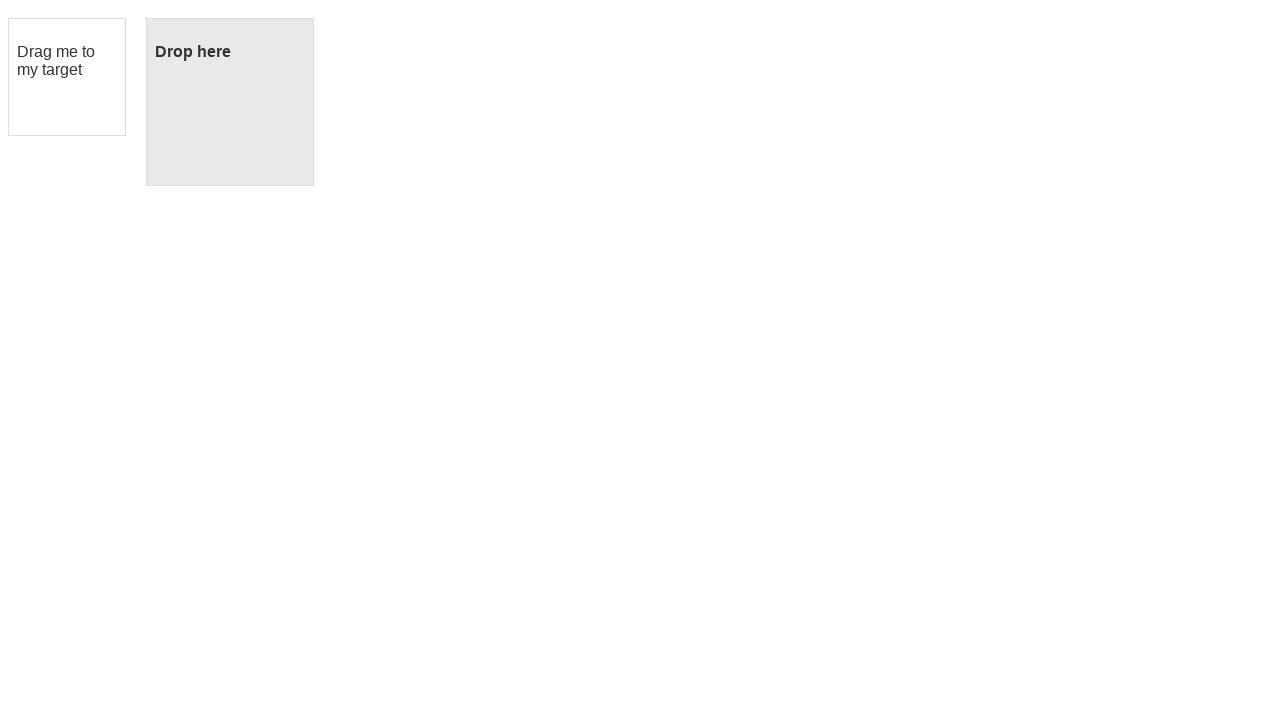

Dragged element and dropped it onto target at (230, 102)
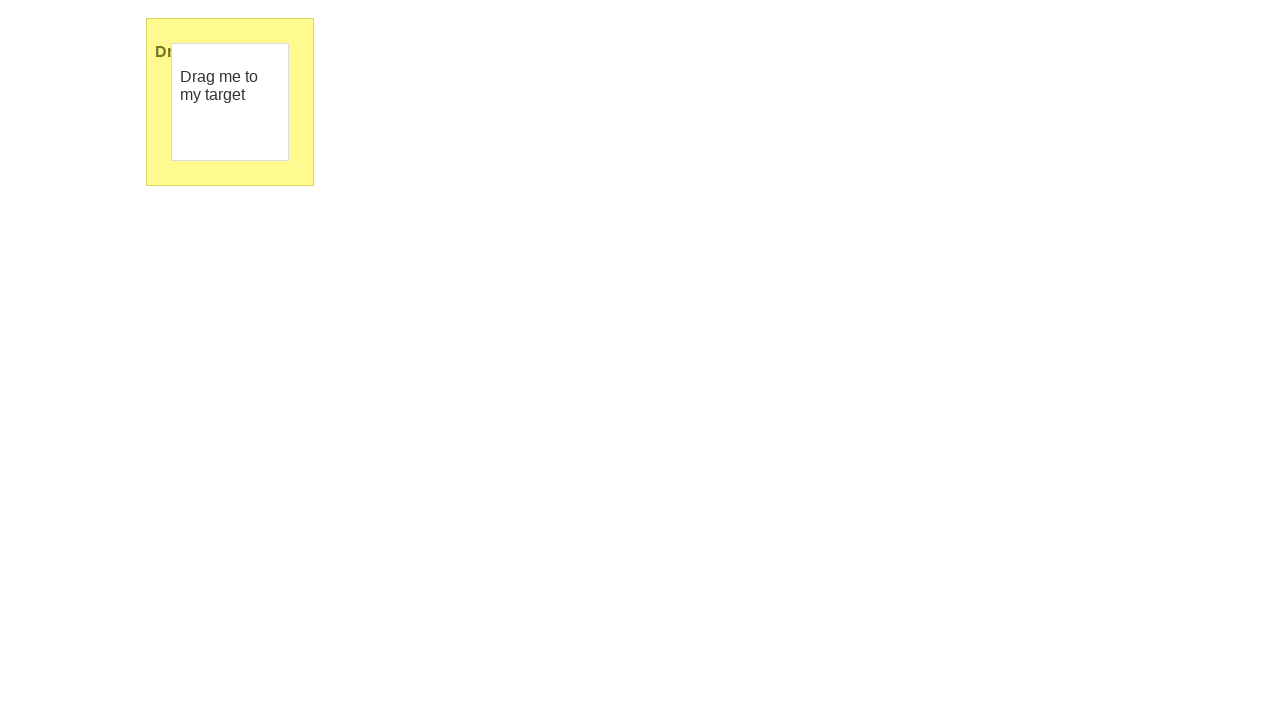

Verified drop was successful - droppable element contains 'Dropped' text
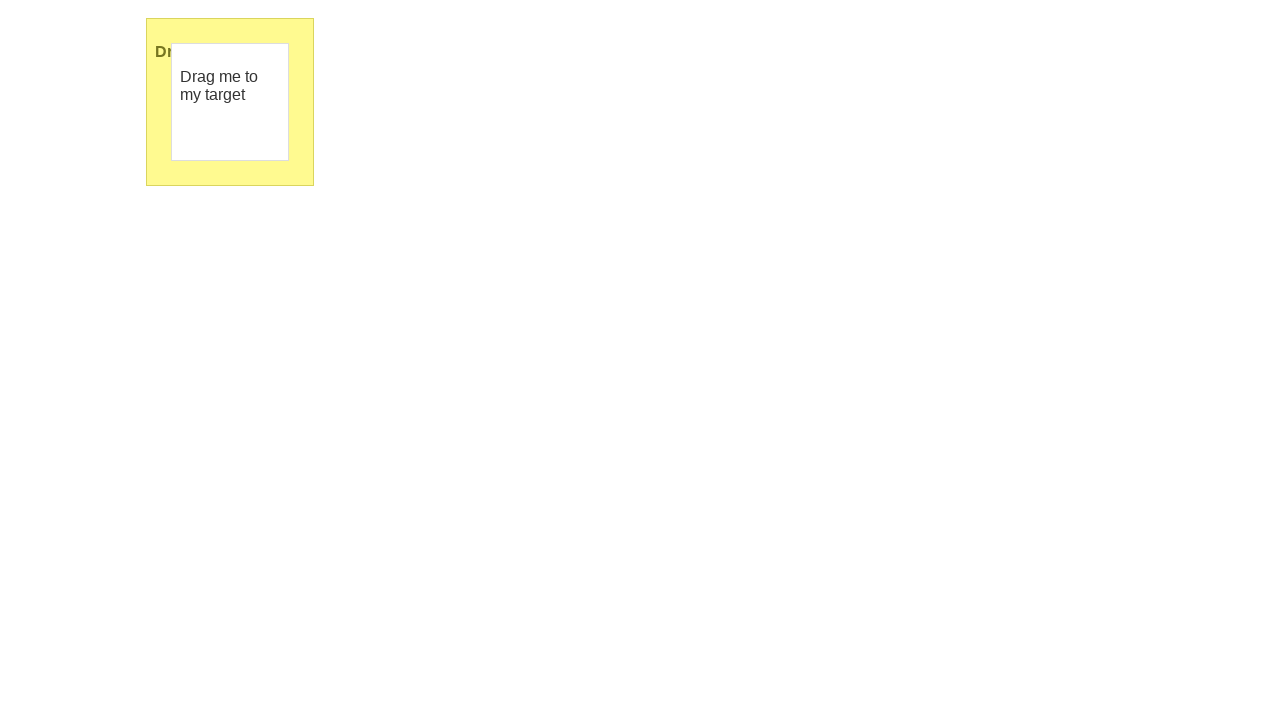

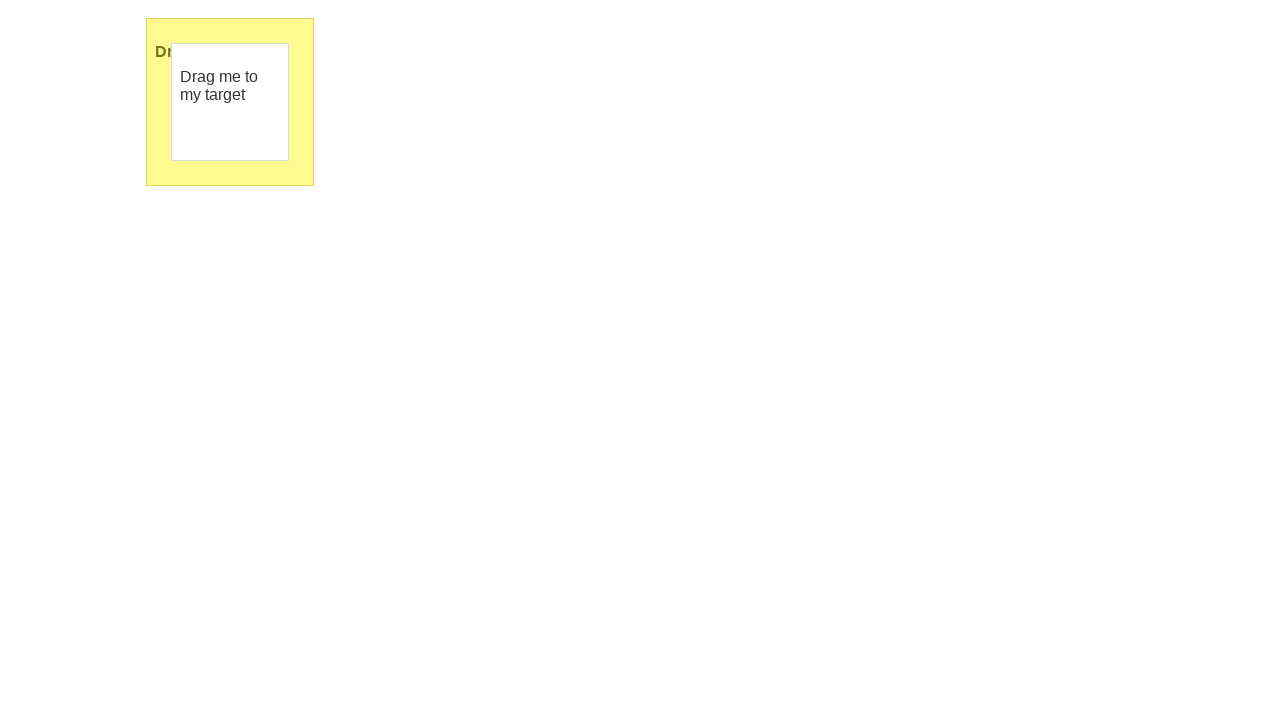